Tests various alert dialog interactions including accepting, dismissing, and entering text in prompt alerts on a demo page

Starting URL: http://demo.automationtesting.in/Alerts.html

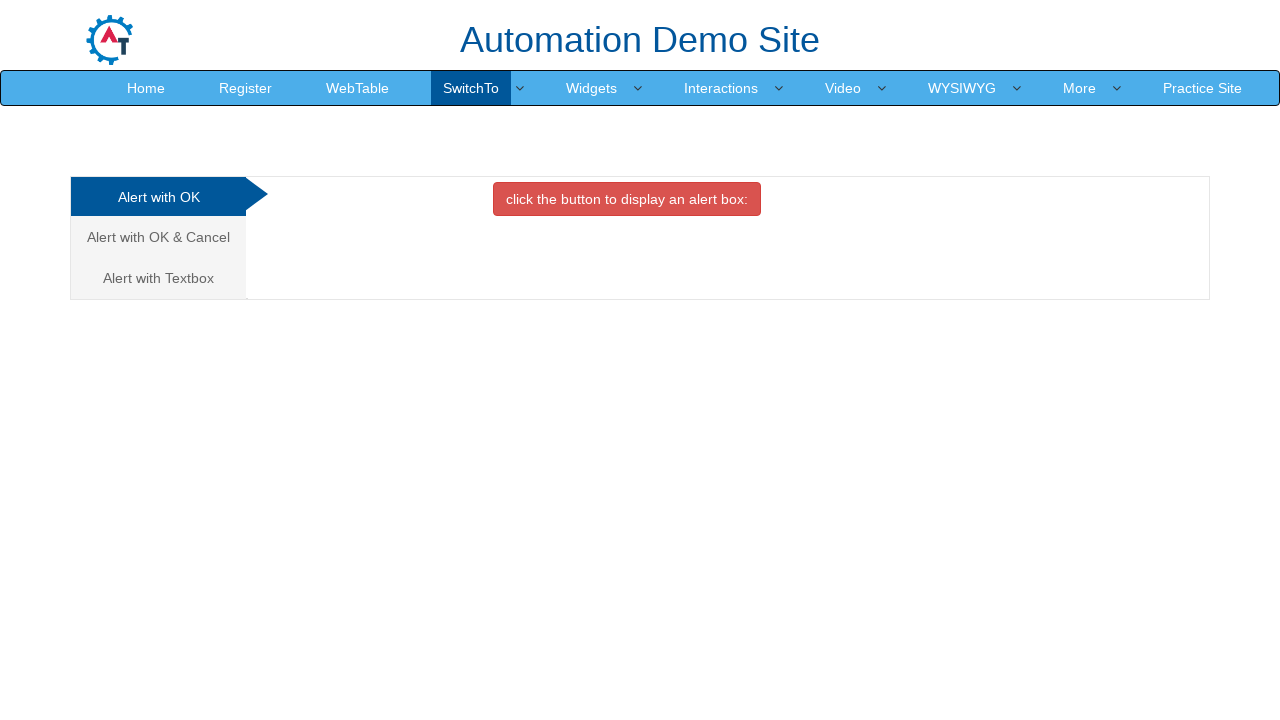

Clicked on 'Alert with OK' tab at (158, 197) on xpath=//a[text()='Alert with OK ']
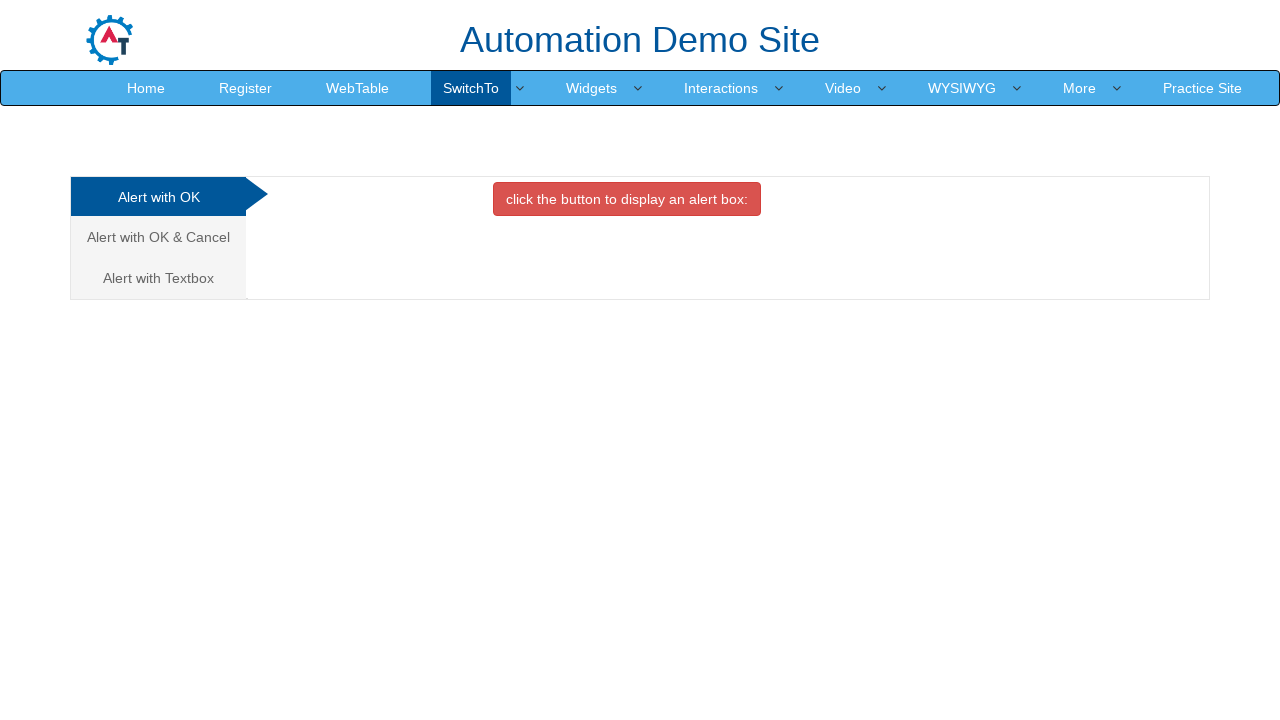

Clicked button to trigger alert dialog at (627, 199) on xpath=//button[@onclick='alertbox()']
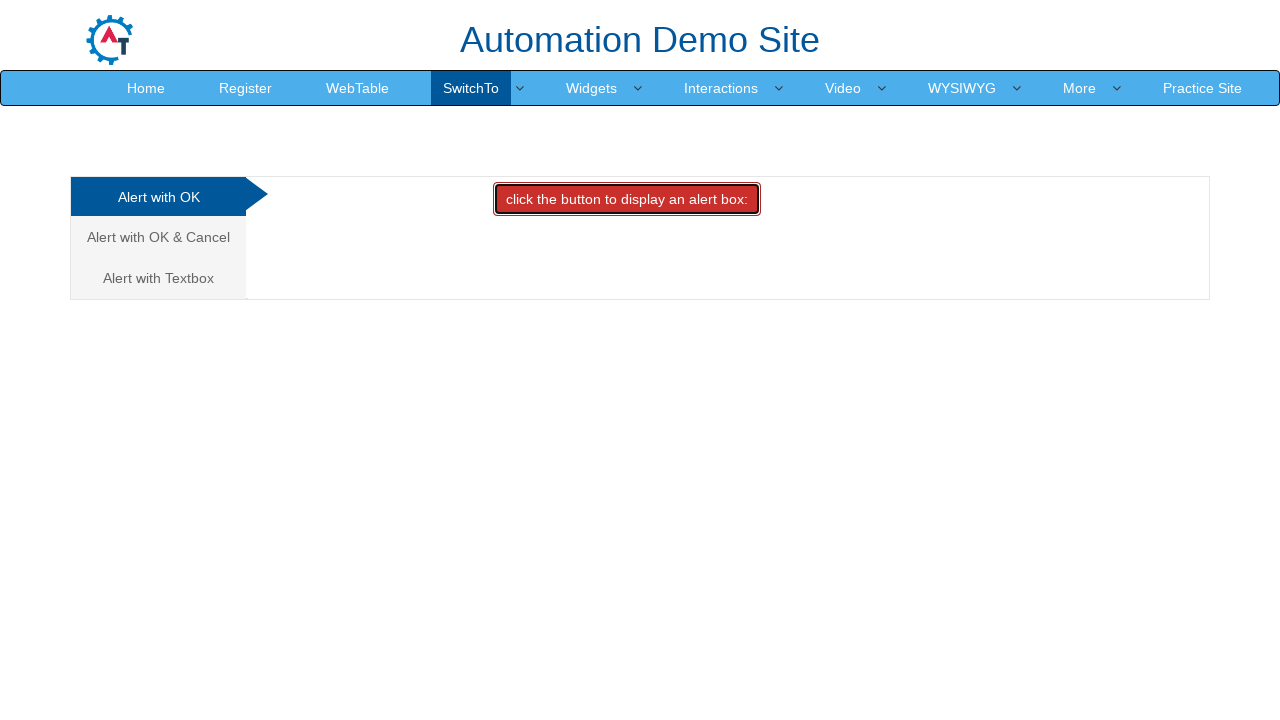

Accepted the alert dialog
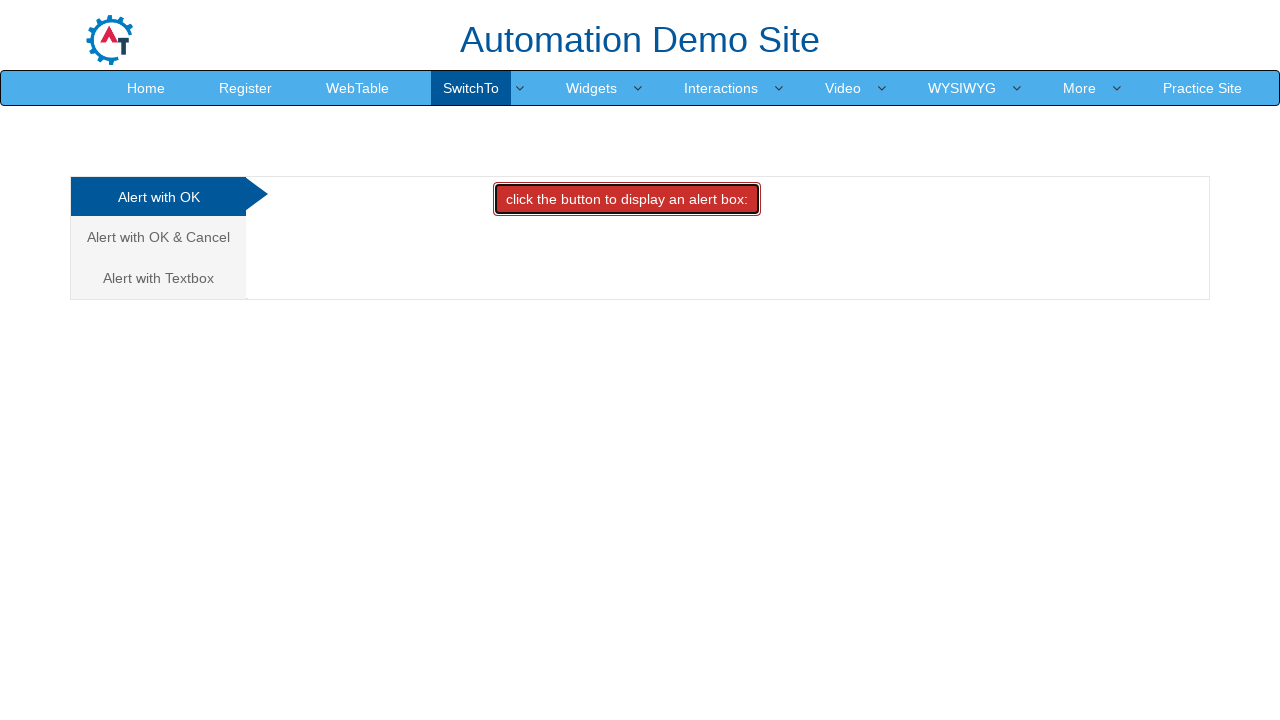

Clicked on 'Alert with OK & Cancel' tab at (158, 237) on xpath=//a[text()='Alert with OK & Cancel ']
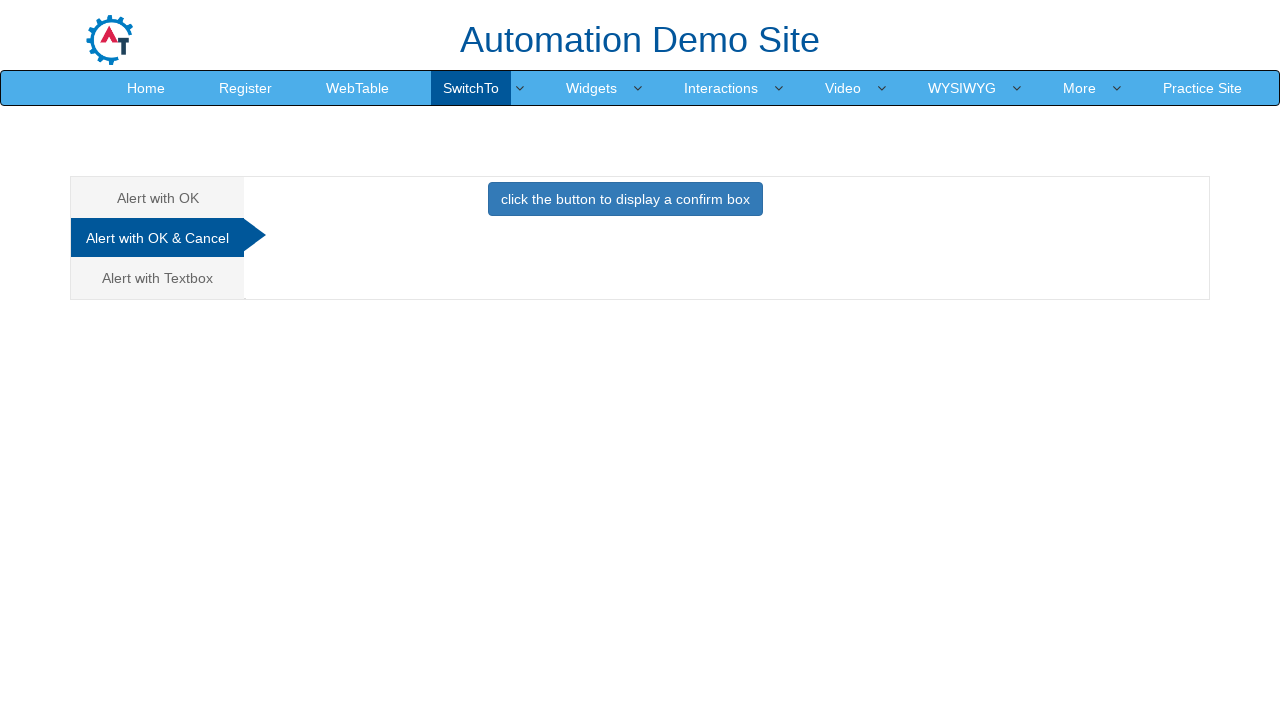

Clicked button to trigger confirm dialog at (625, 199) on xpath=//button[@onclick='confirmbox()']
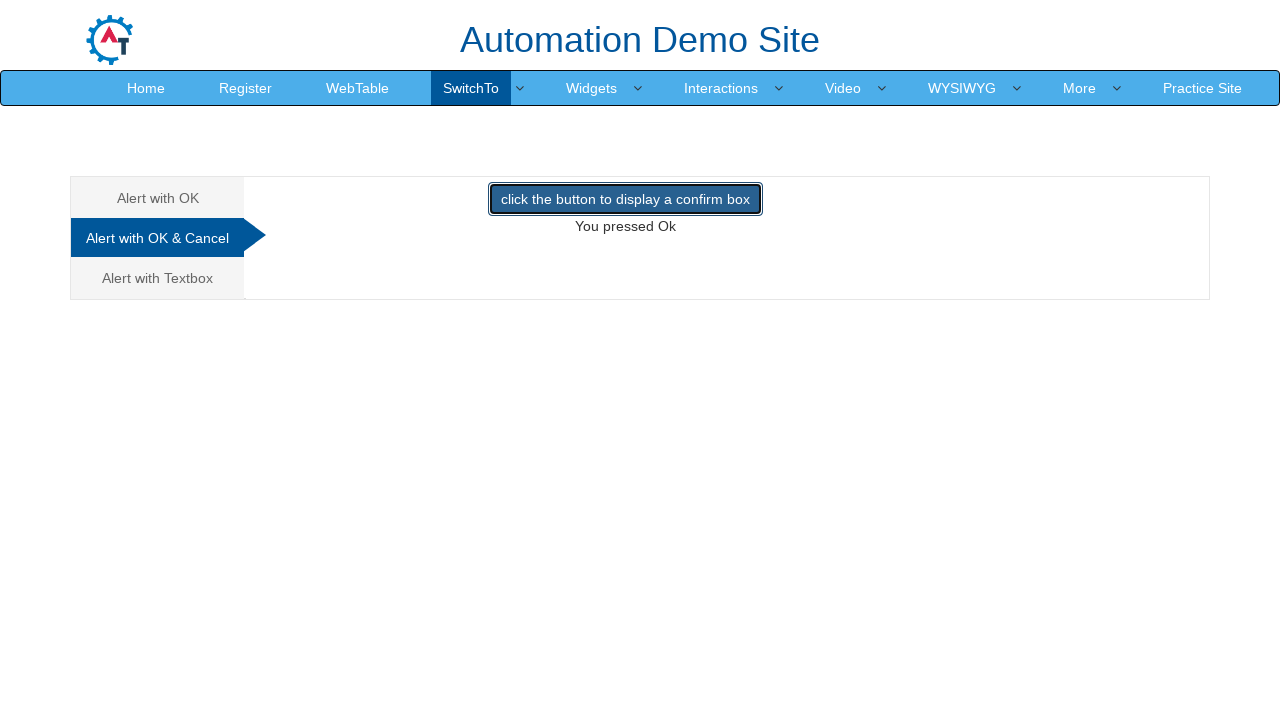

Accepted the confirm dialog
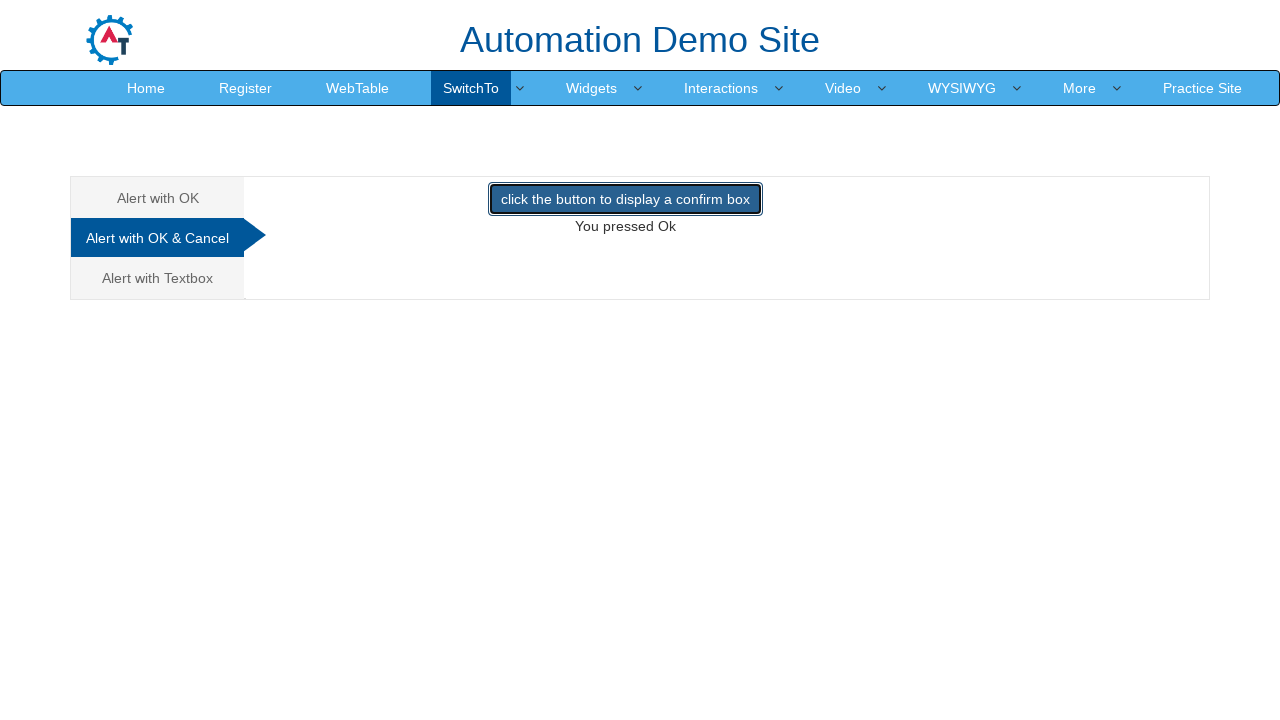

Clicked on 'Alert with OK & Cancel' tab again at (158, 238) on xpath=//a[text()='Alert with OK & Cancel ']
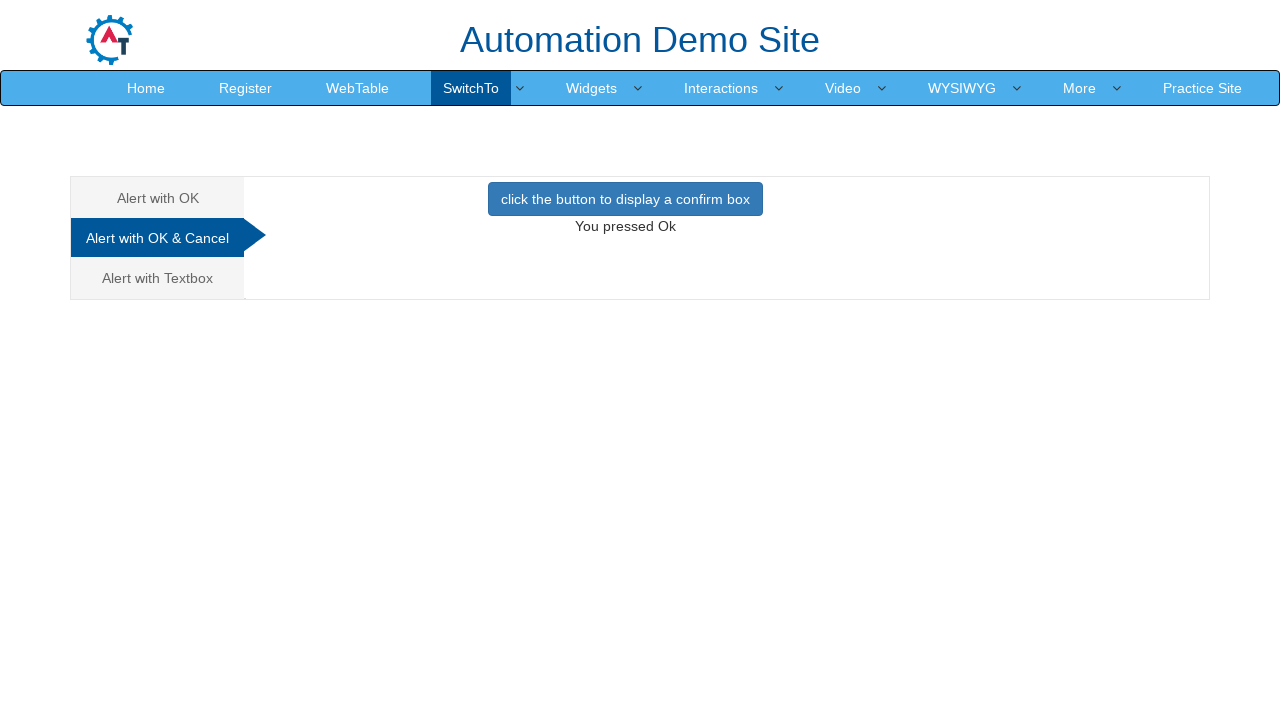

Clicked button to trigger confirm dialog again at (625, 199) on xpath=//button[@onclick='confirmbox()']
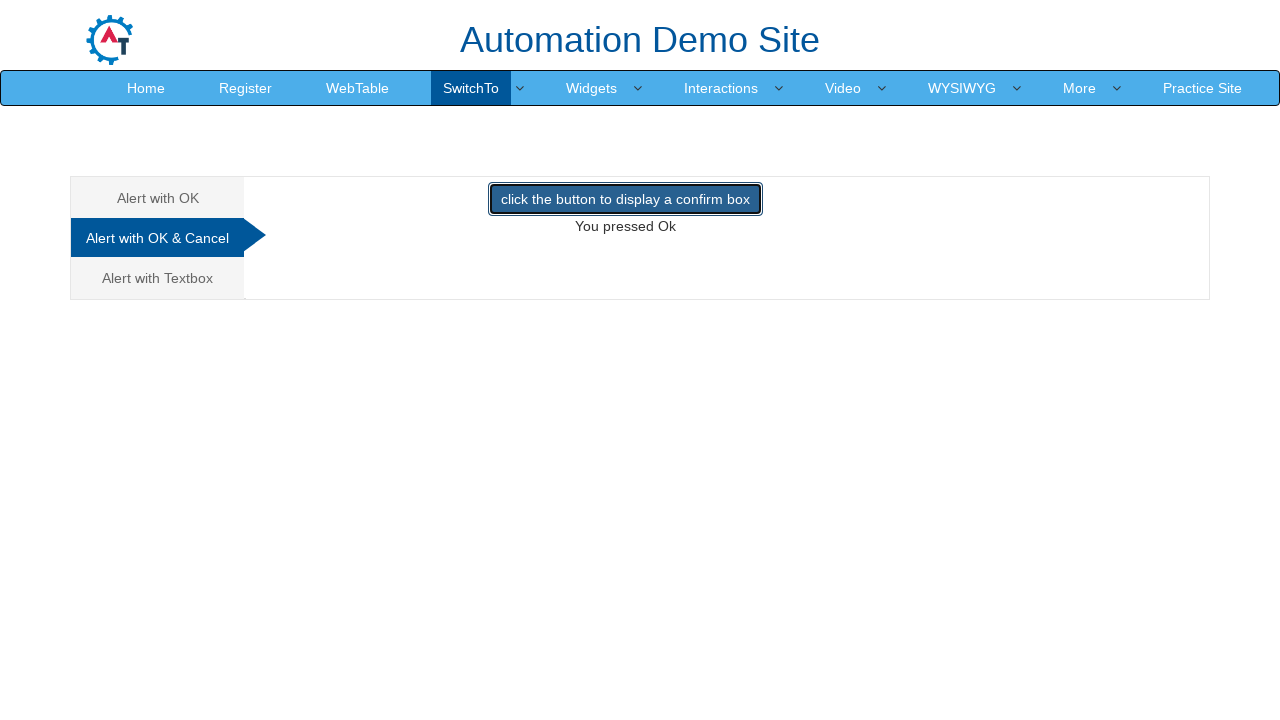

Dismissed the confirm dialog
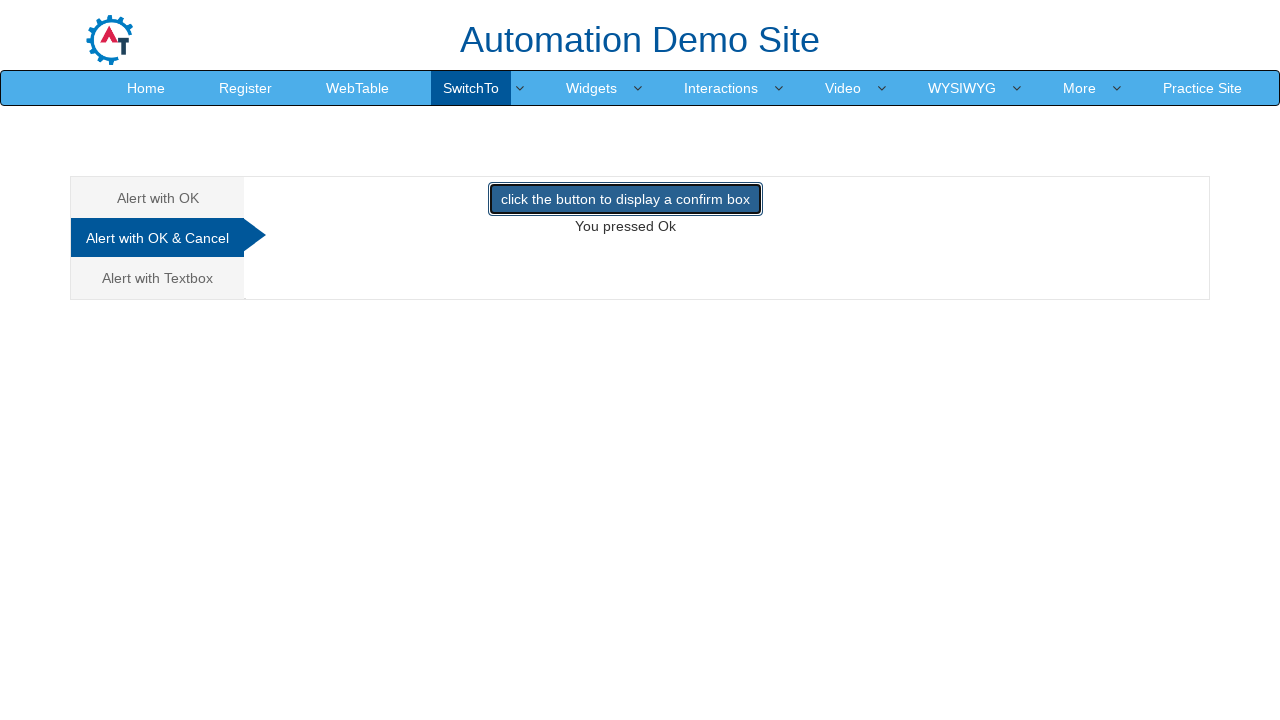

Clicked on 'Alert with Textbox' tab at (158, 278) on xpath=//a[text()='Alert with Textbox ']
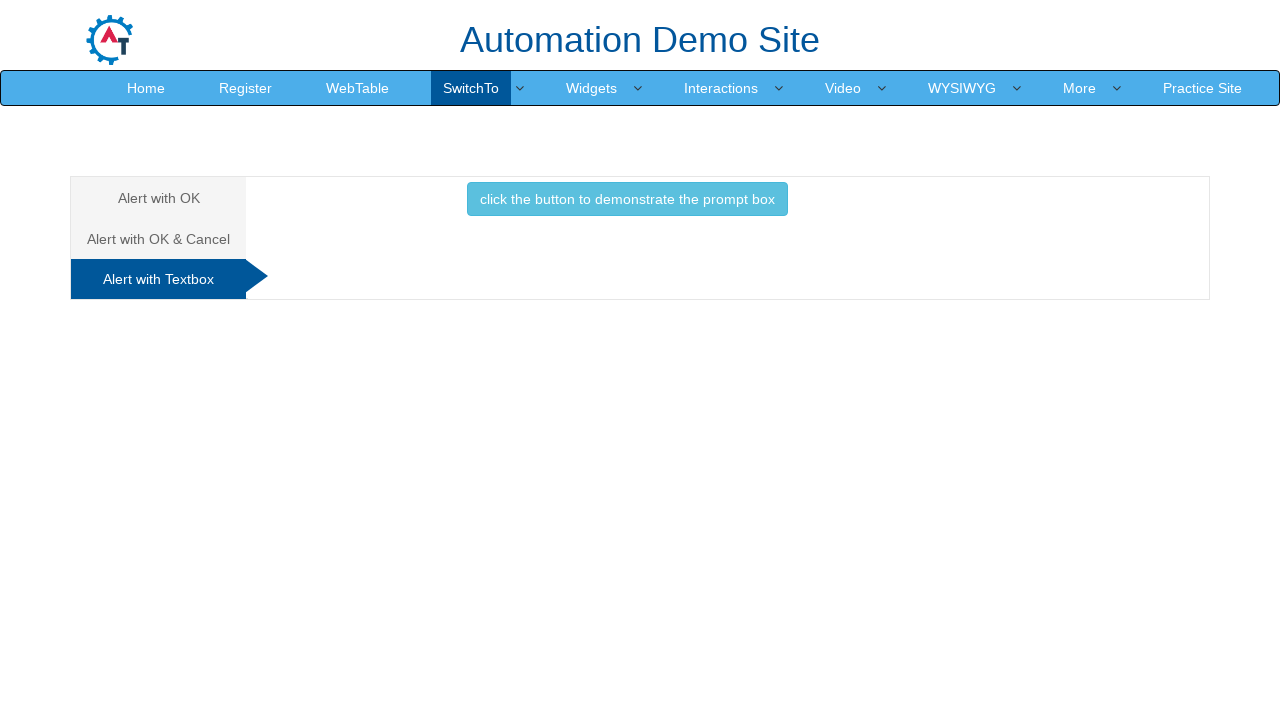

Clicked button to trigger prompt dialog at (627, 199) on xpath=//button[@onclick='promptbox()']
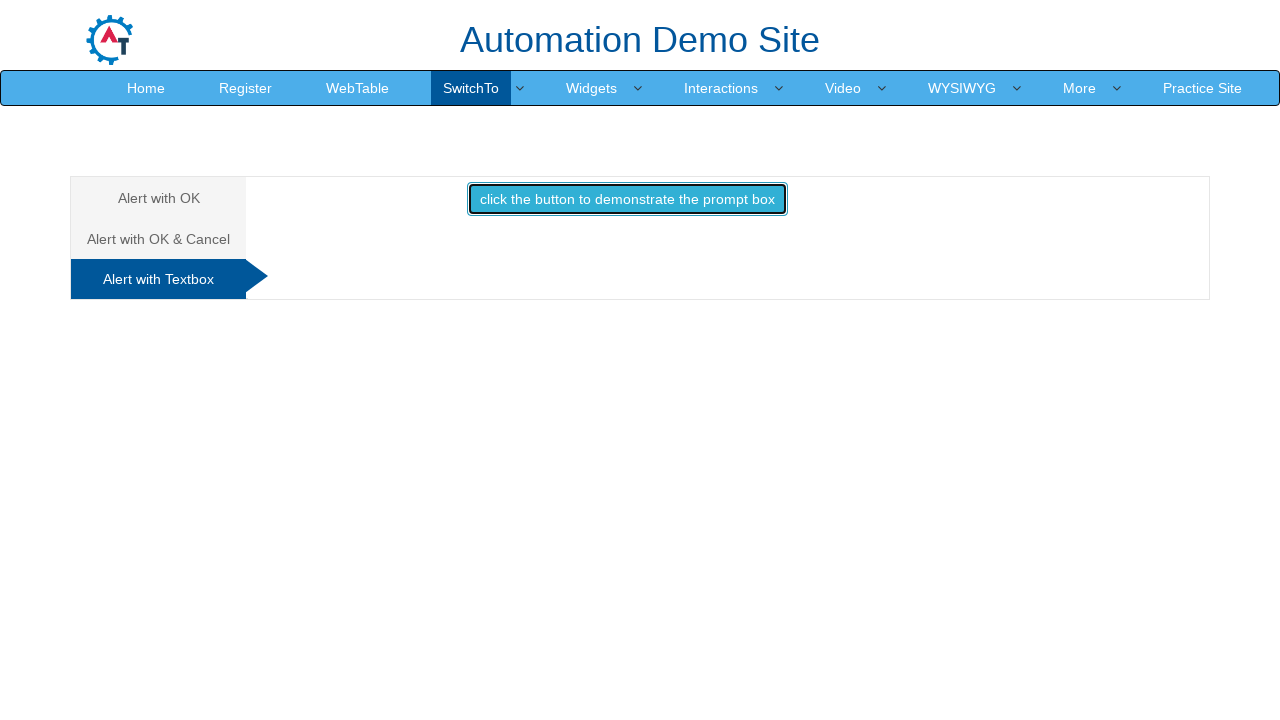

Entered text in prompt dialog and accepted it
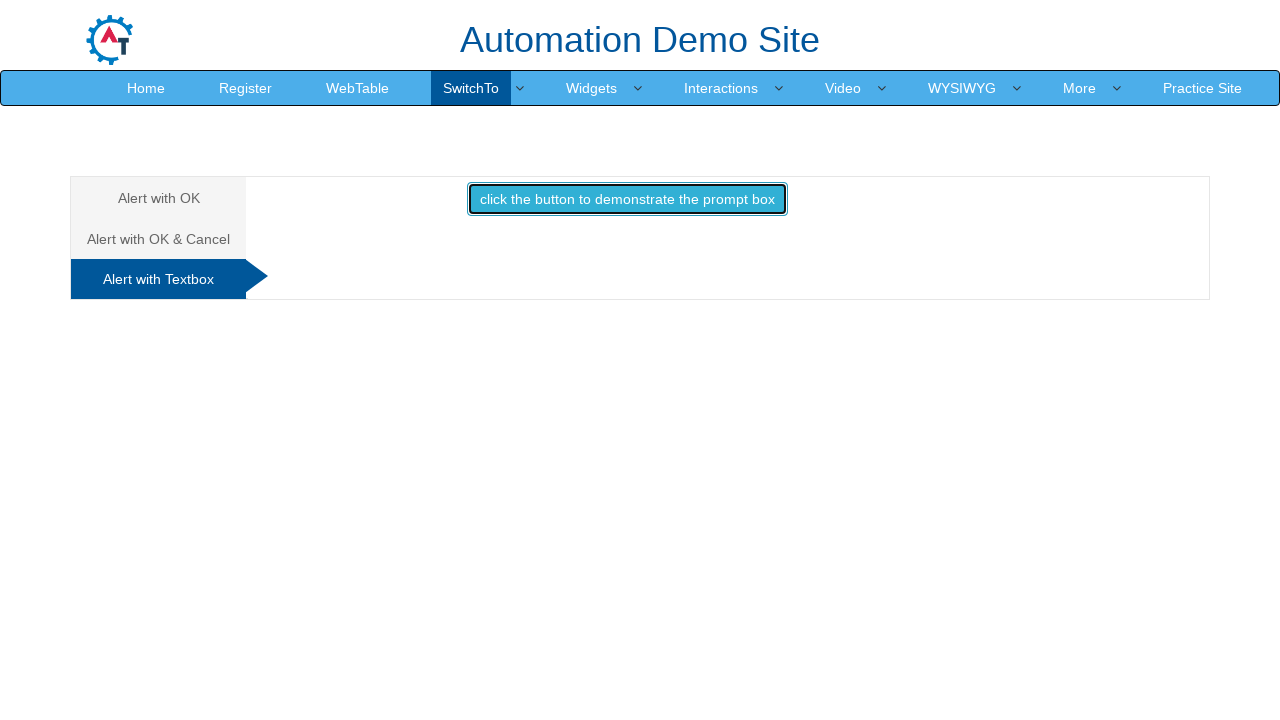

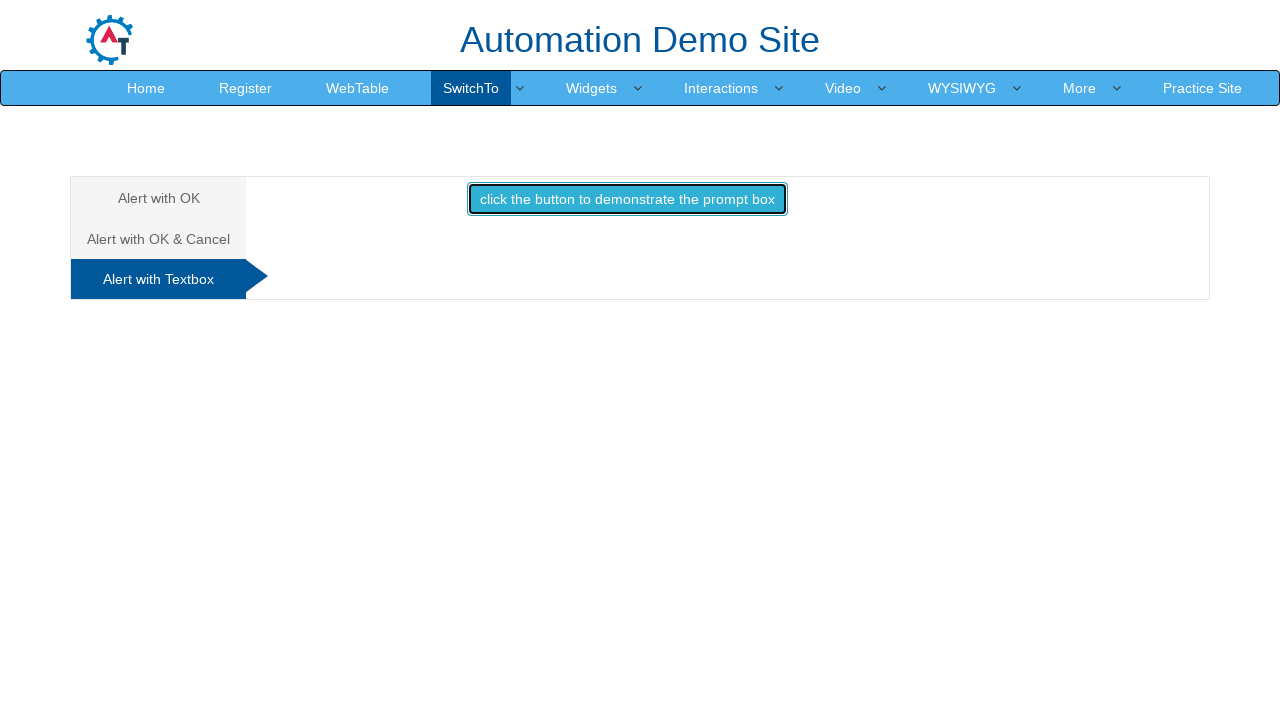